Navigates to a blog page and clicks on a link to another page

Starting URL: https://omayo.blogspot.com/

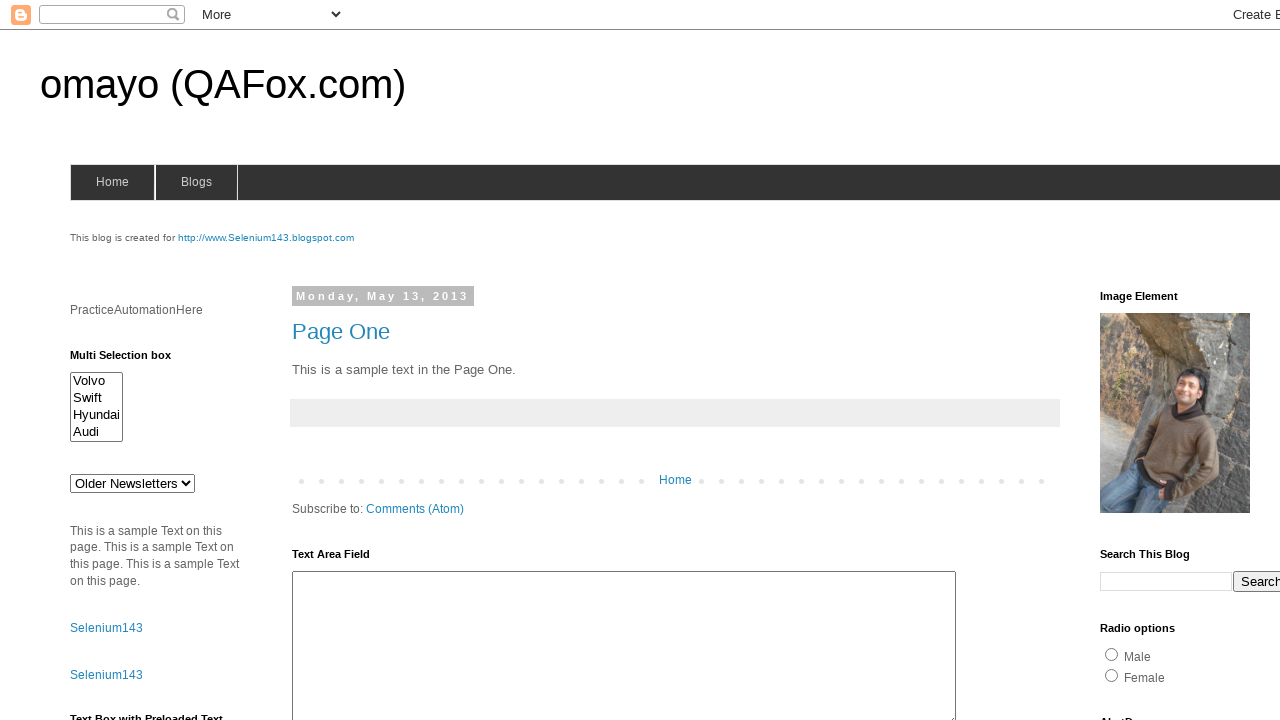

Navigated to blog page at https://omayo.blogspot.com/
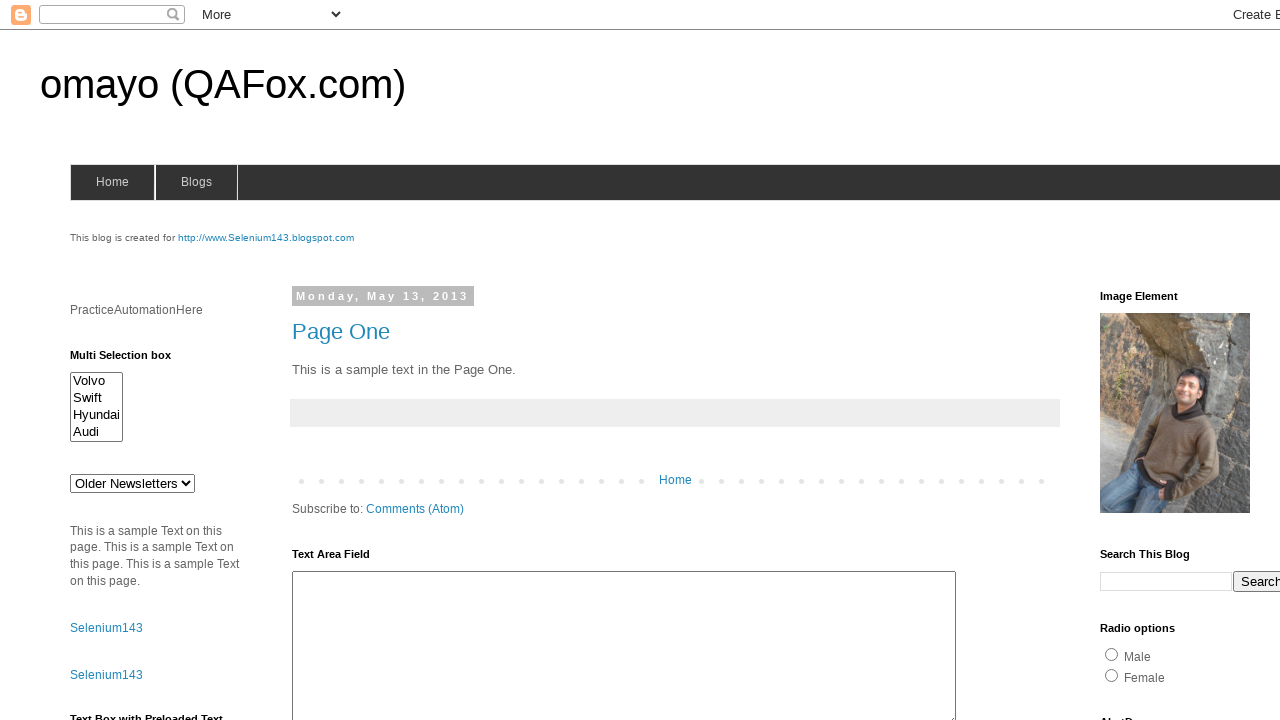

Clicked on the 'theautomatedtester' link at (1168, 361) on a:has-text('theautomatedtester')
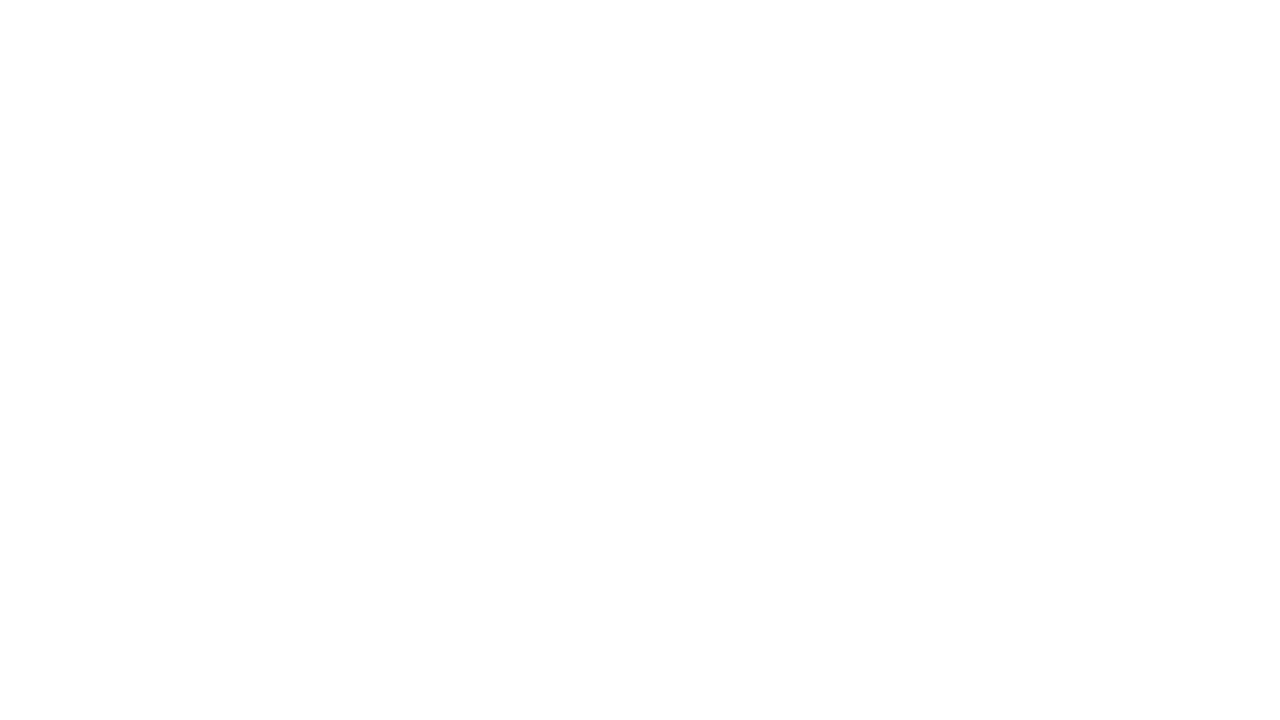

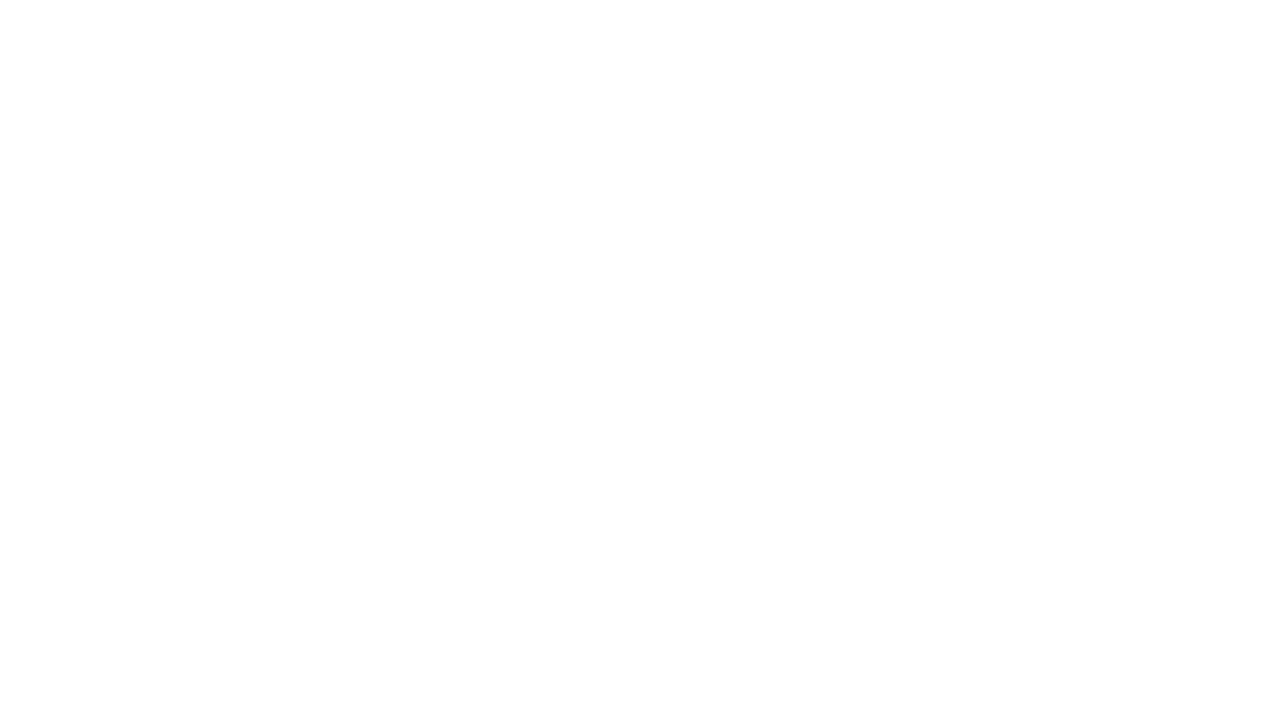